Tests various alert interactions on a demo page including simple alerts, timer alerts, and confirm dialogs with both accept and dismiss actions

Starting URL: https://demoqa.com/alerts

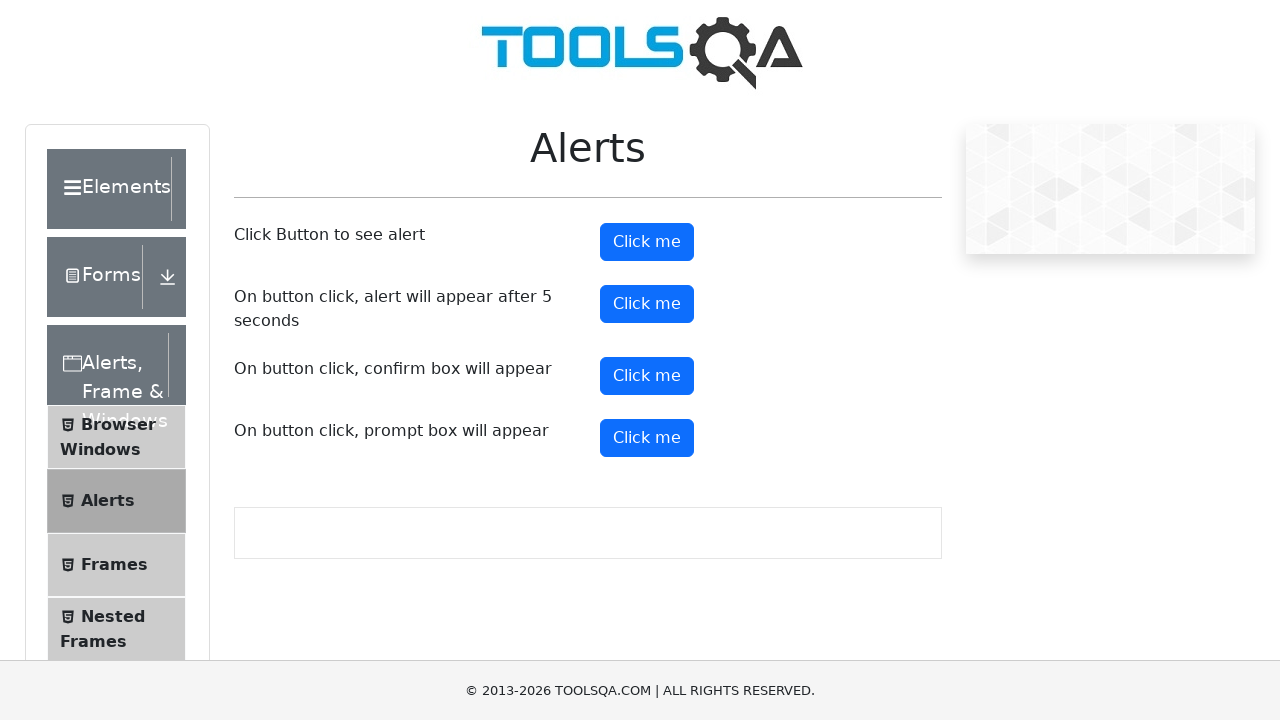

Clicked simple alert button at (647, 242) on #alertButton
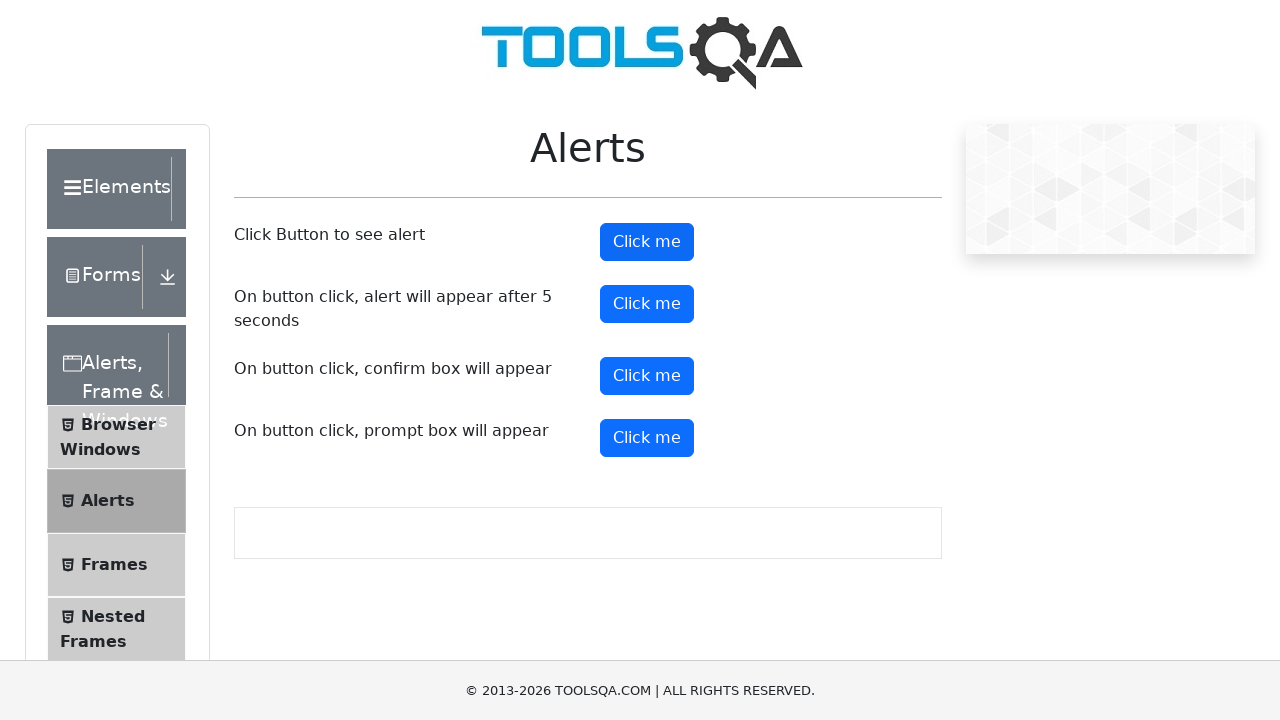

Set dialog handler to accept alerts
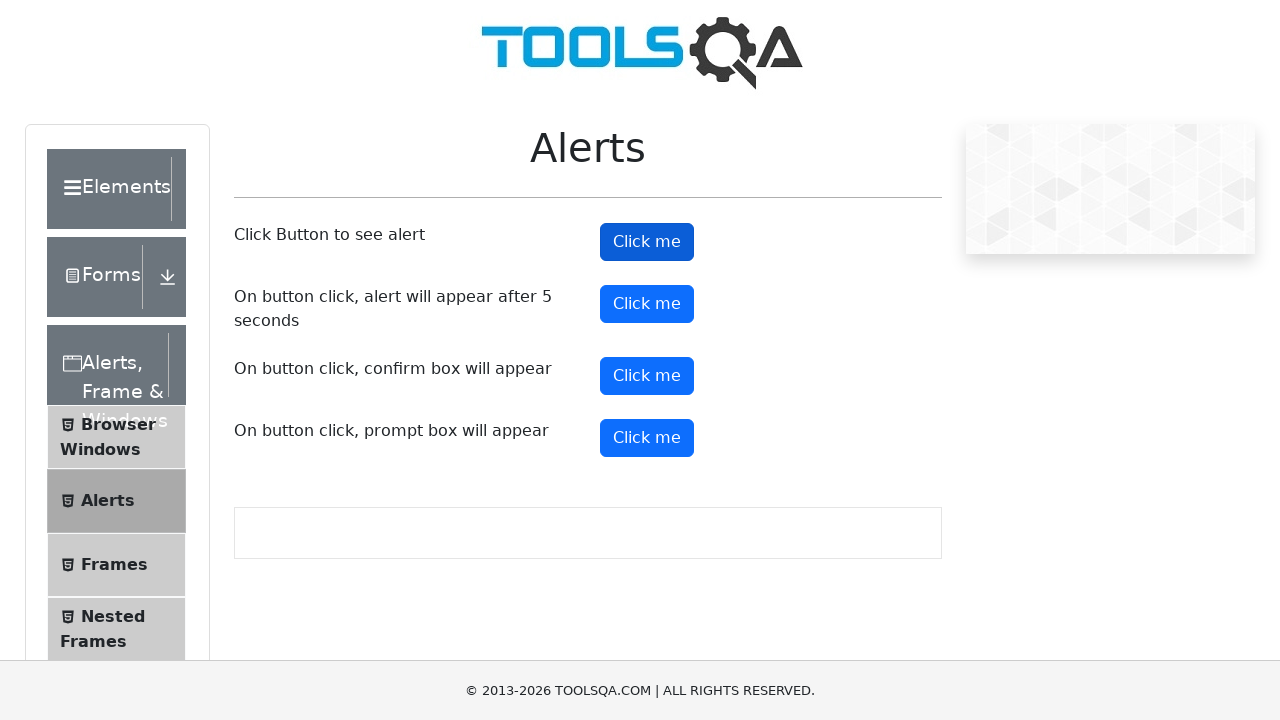

Clicked timer alert button at (647, 304) on #timerAlertButton
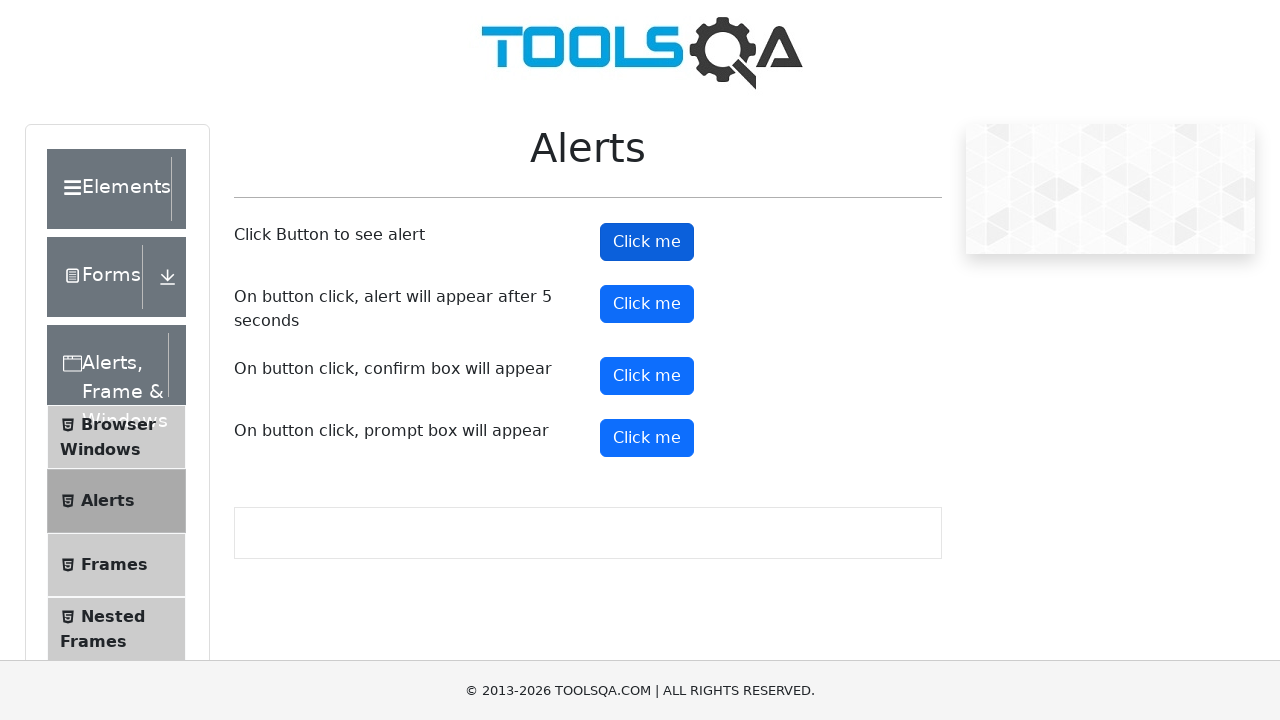

Timer alert accepted by dialog handler
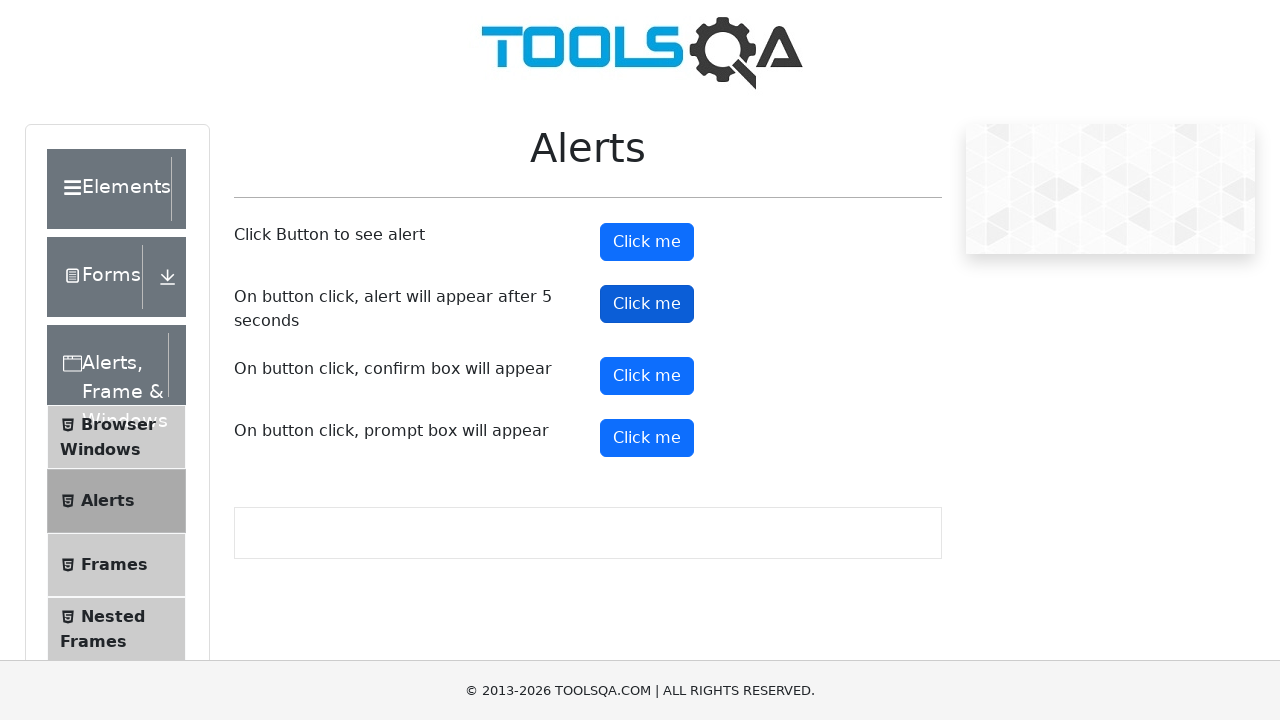

Clicked confirm alert button at (647, 376) on #confirmButton
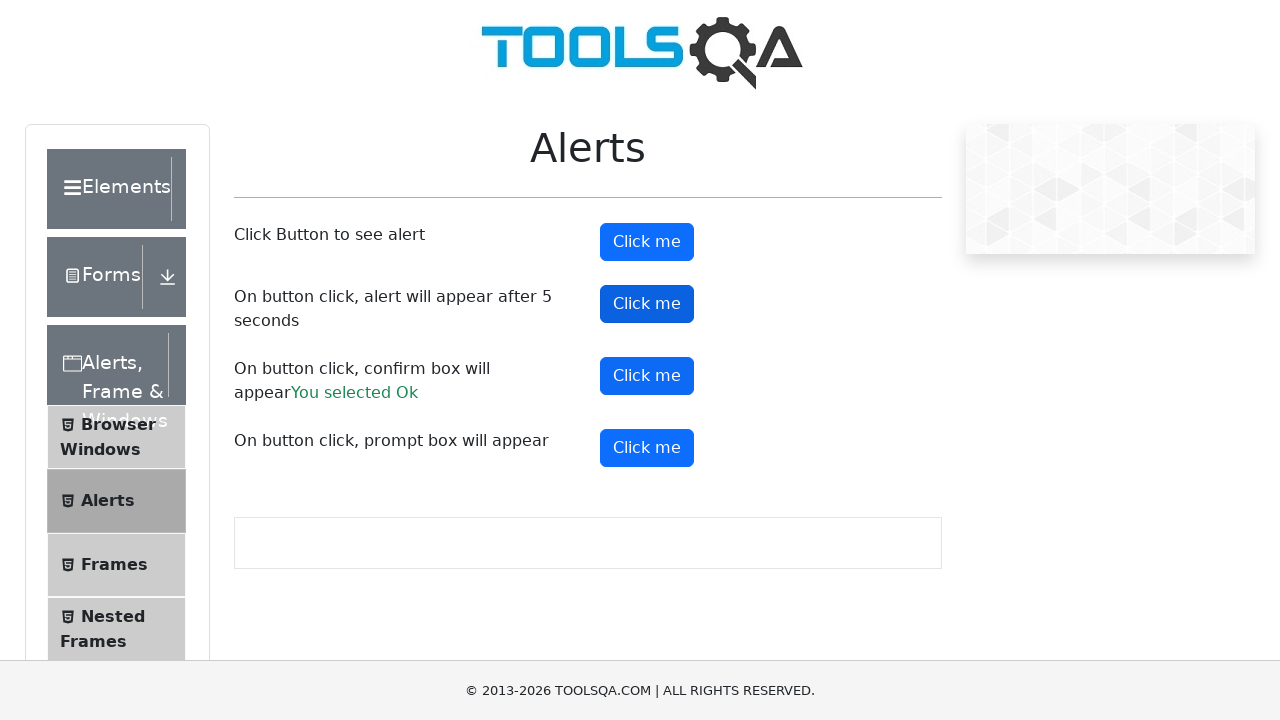

Confirm alert accepted by dialog handler
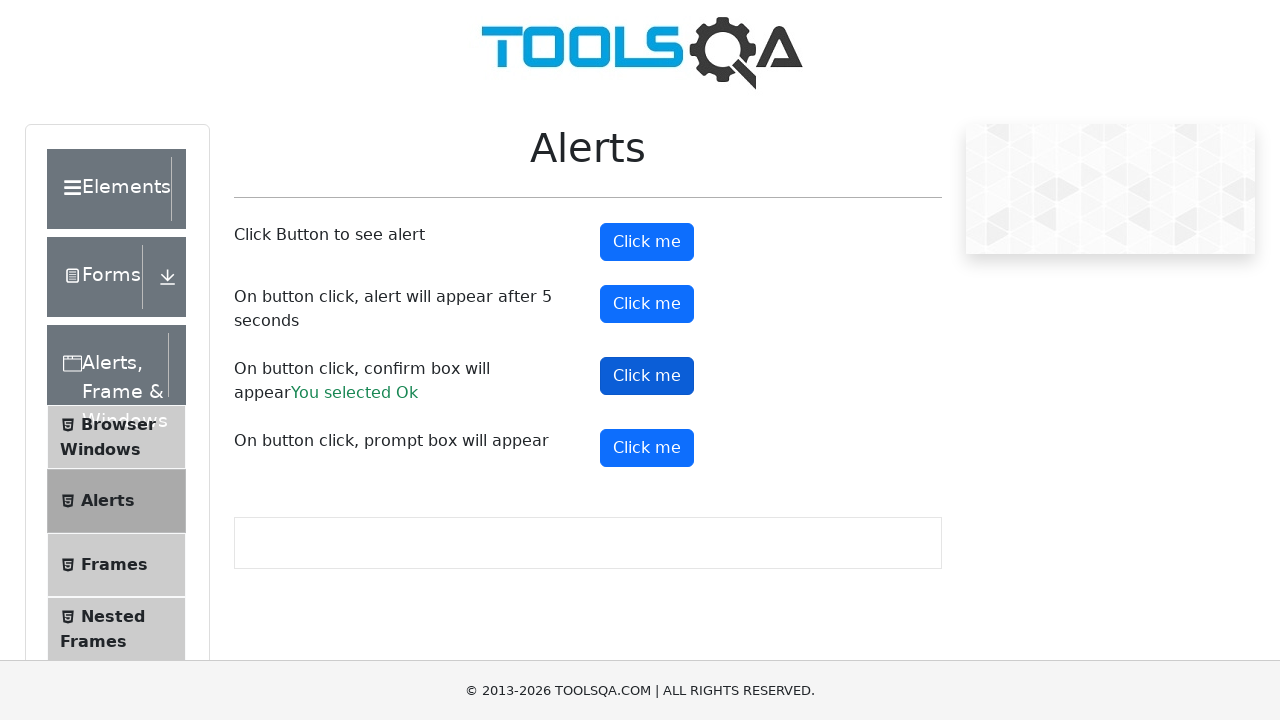

Clicked confirm alert button again at (647, 376) on #confirmButton
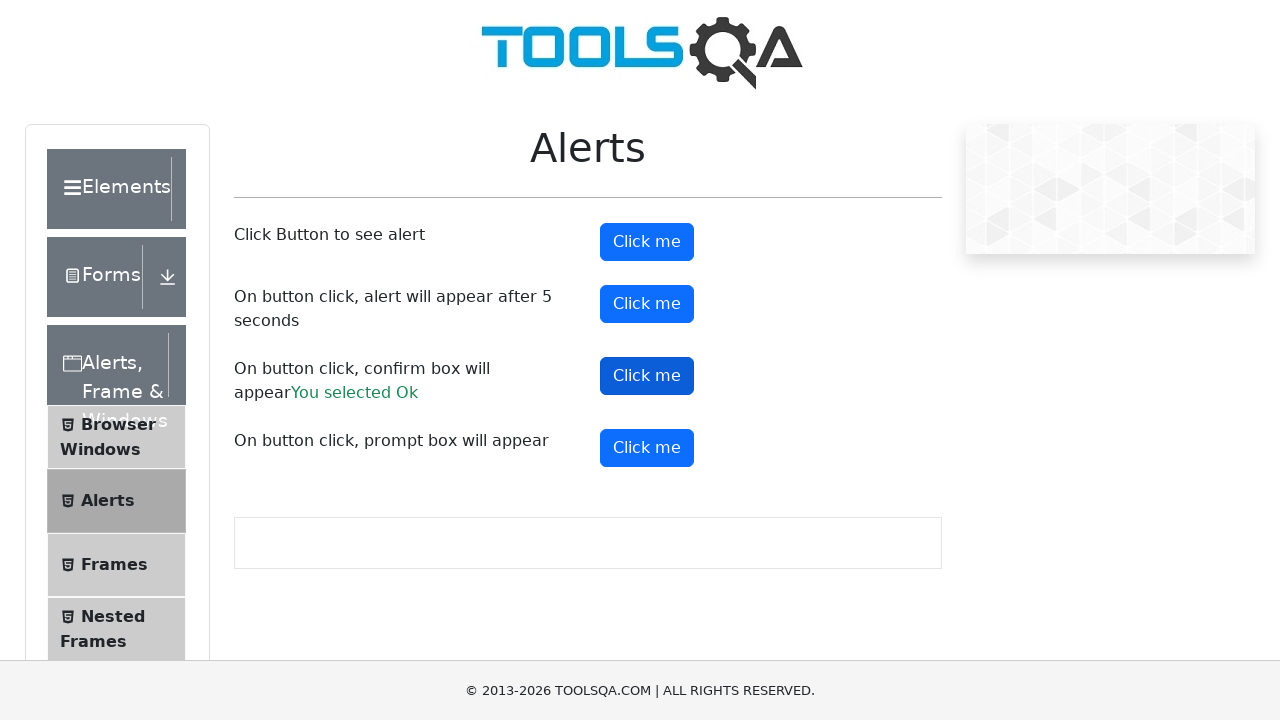

Updated dialog handler to dismiss alerts
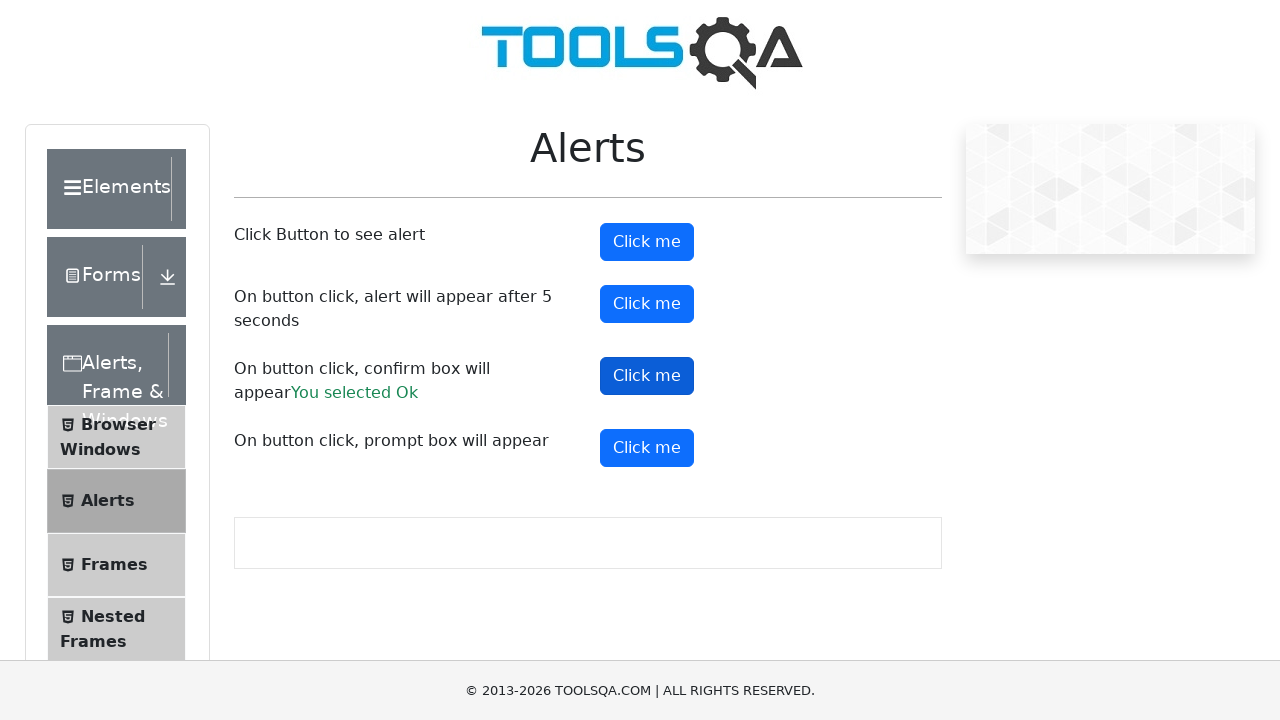

Confirm alert dismissed by updated dialog handler
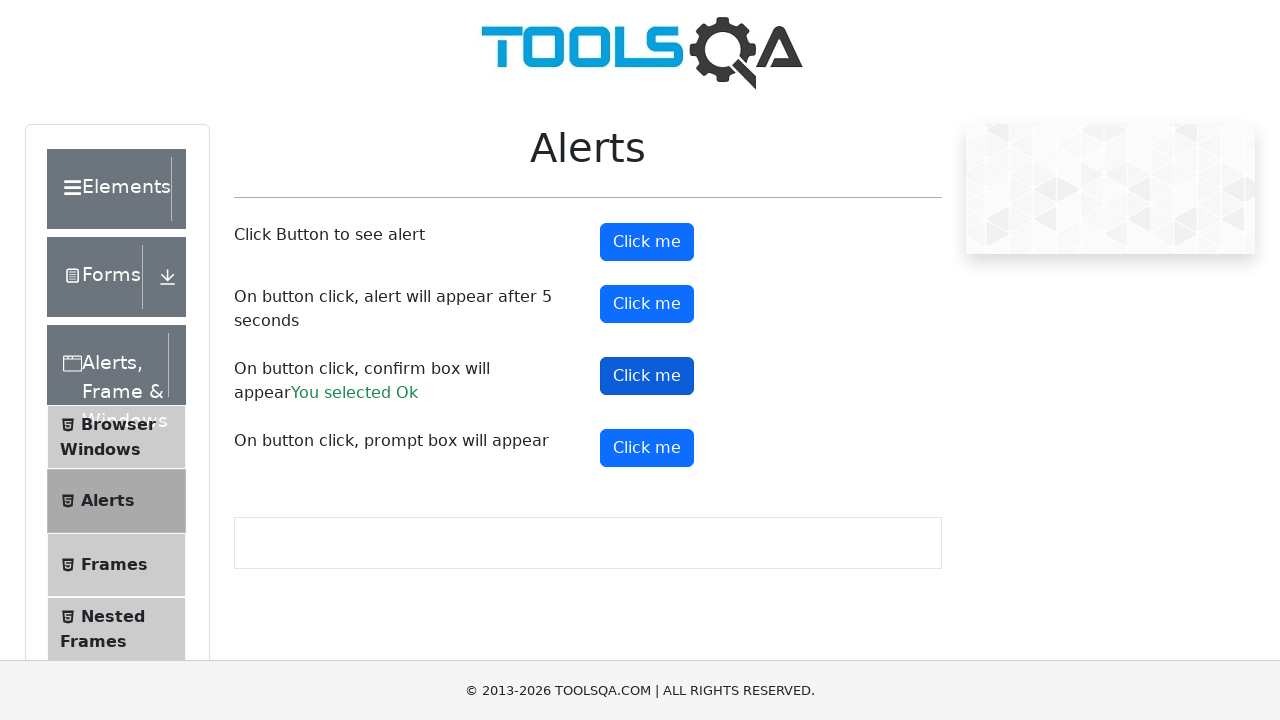

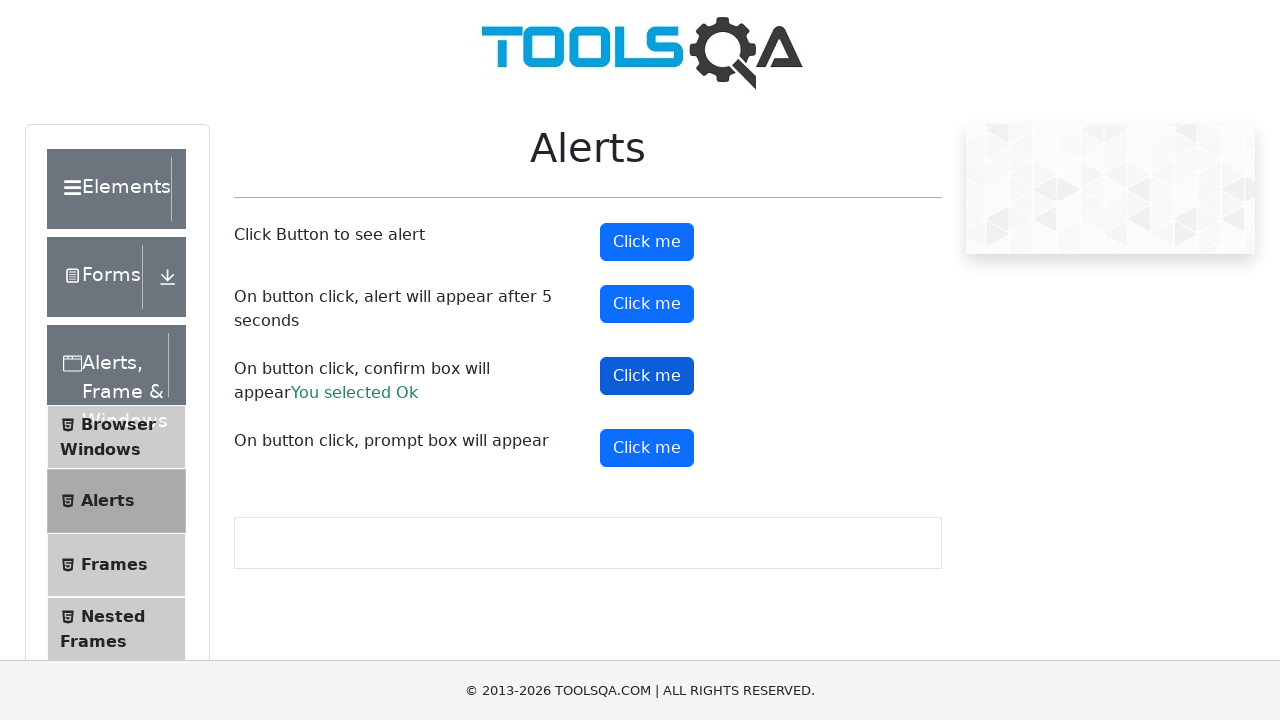